Tests that entered text is trimmed when saving edits

Starting URL: https://demo.playwright.dev/todomvc

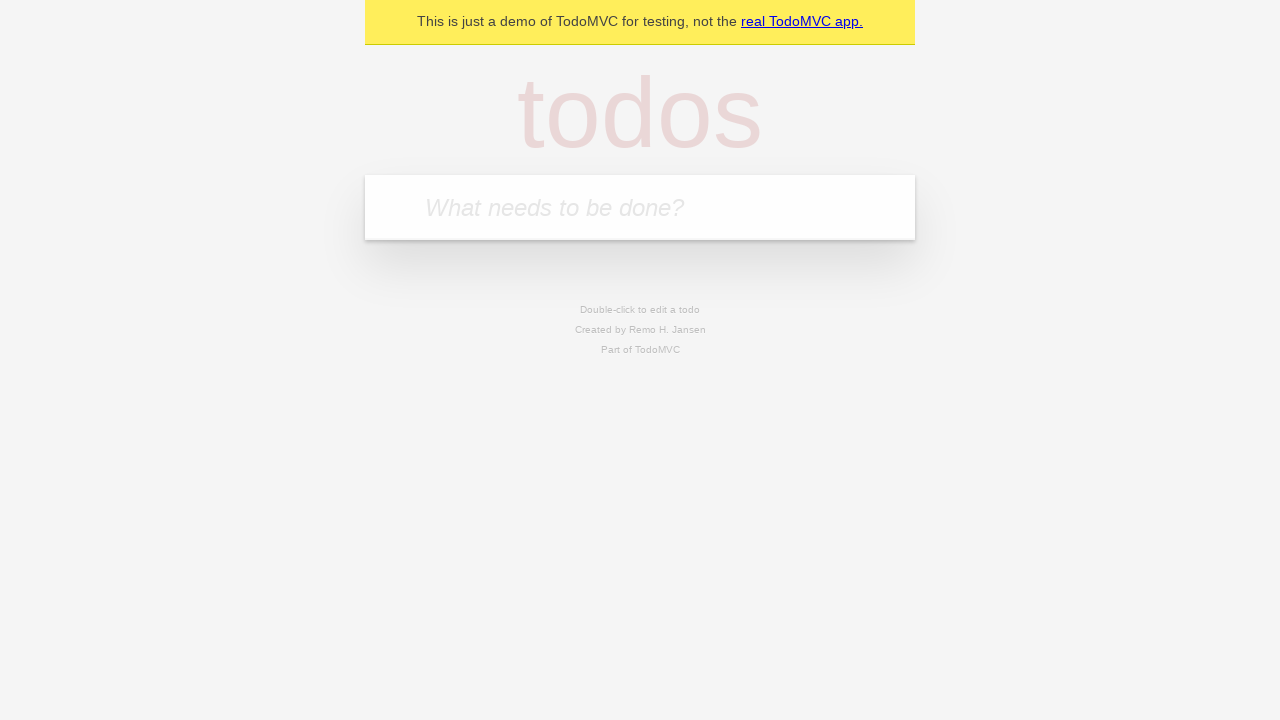

Filled todo input with 'buy some cheese' on internal:attr=[placeholder="What needs to be done?"i]
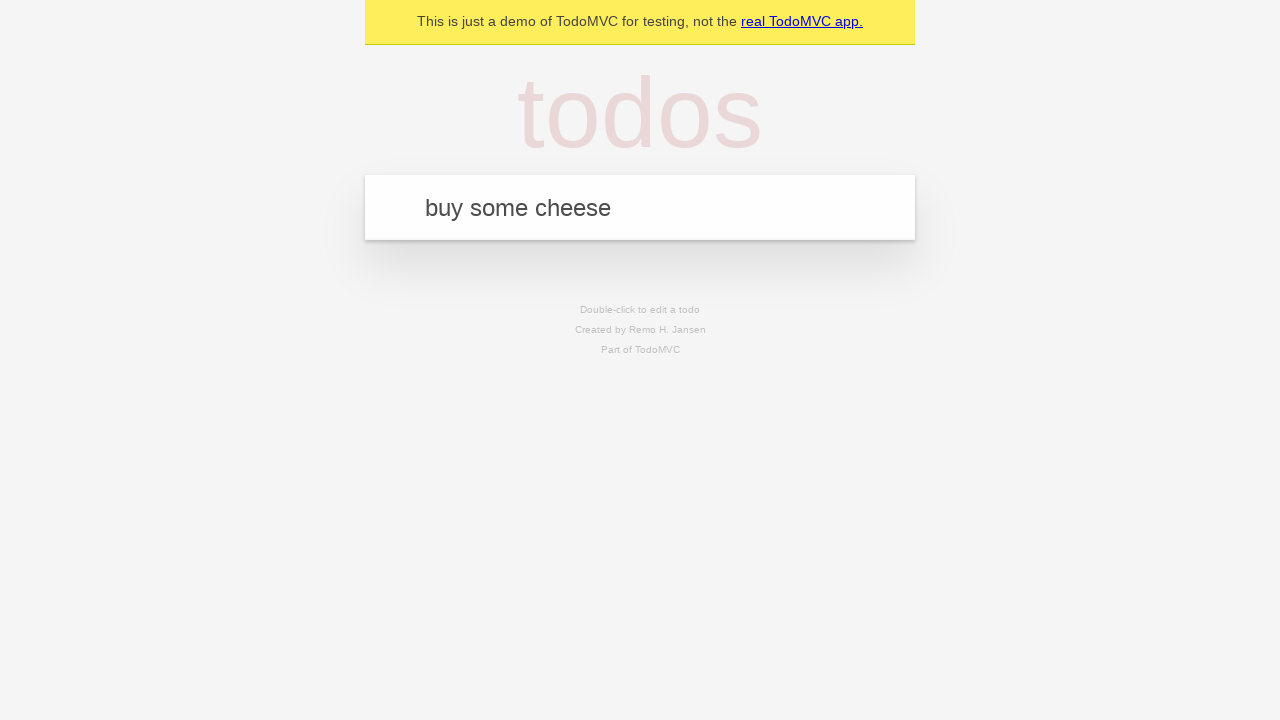

Pressed Enter to create first todo on internal:attr=[placeholder="What needs to be done?"i]
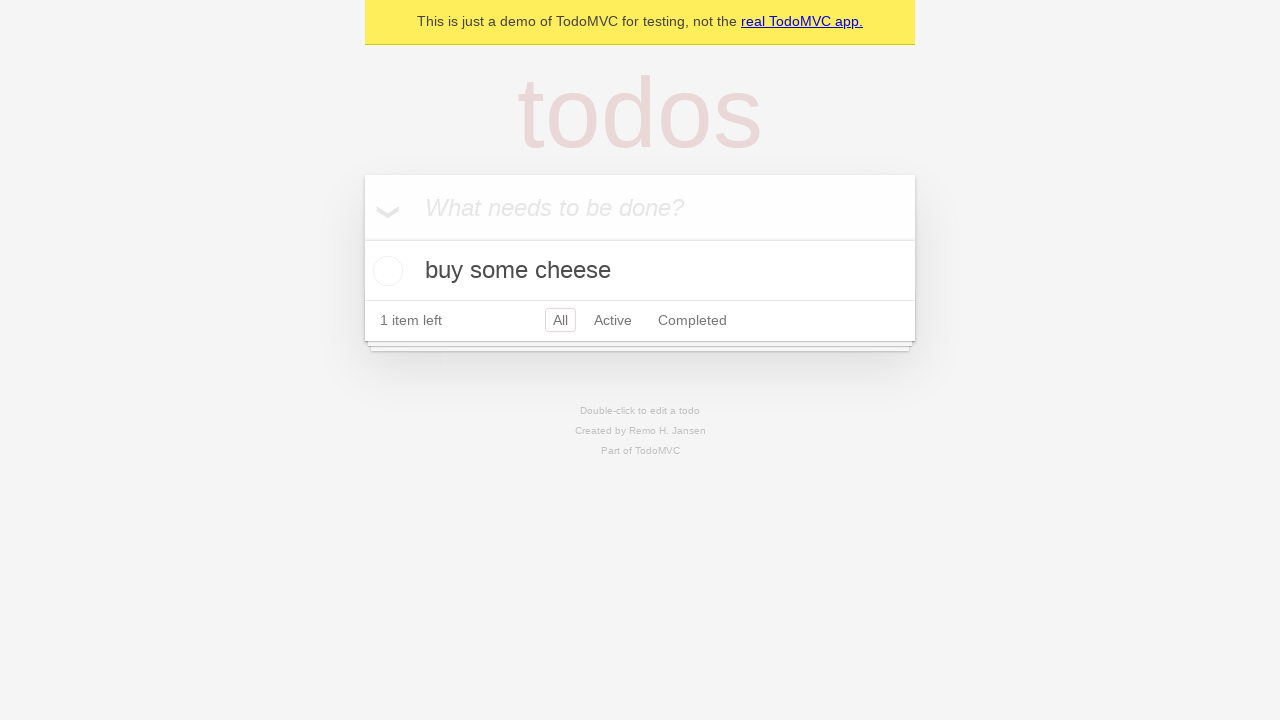

Filled todo input with 'feed the cat' on internal:attr=[placeholder="What needs to be done?"i]
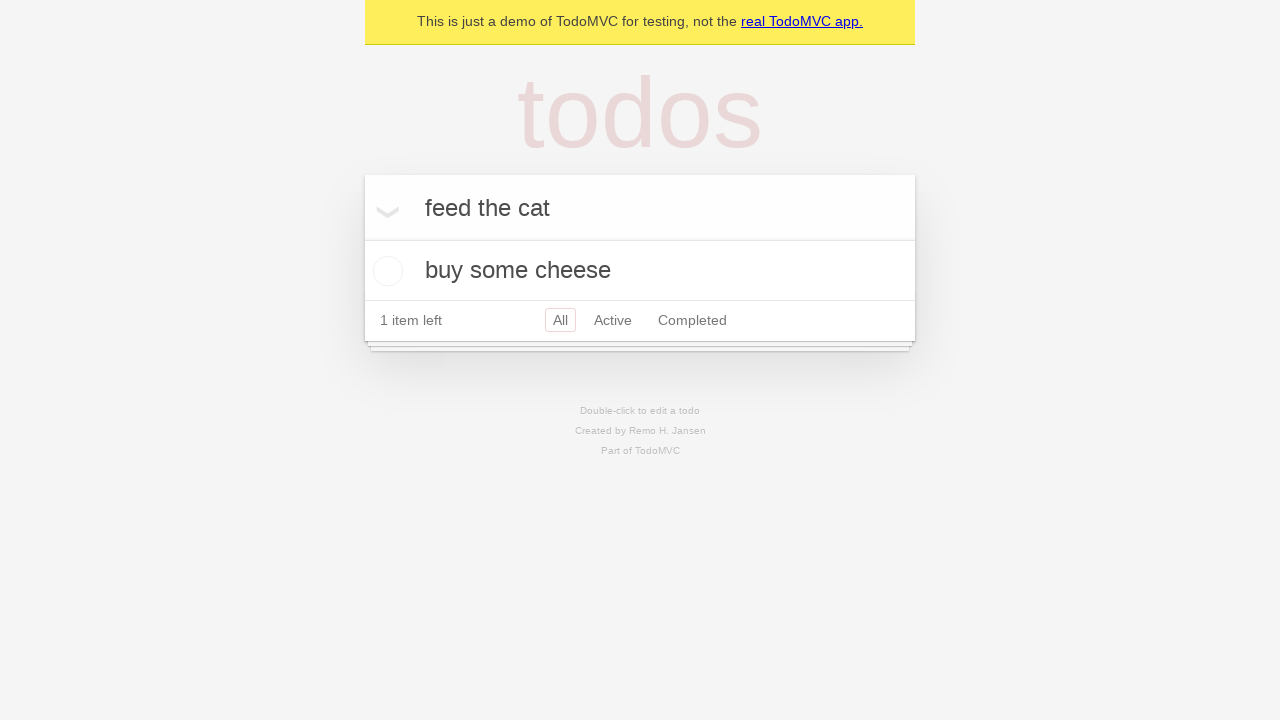

Pressed Enter to create second todo on internal:attr=[placeholder="What needs to be done?"i]
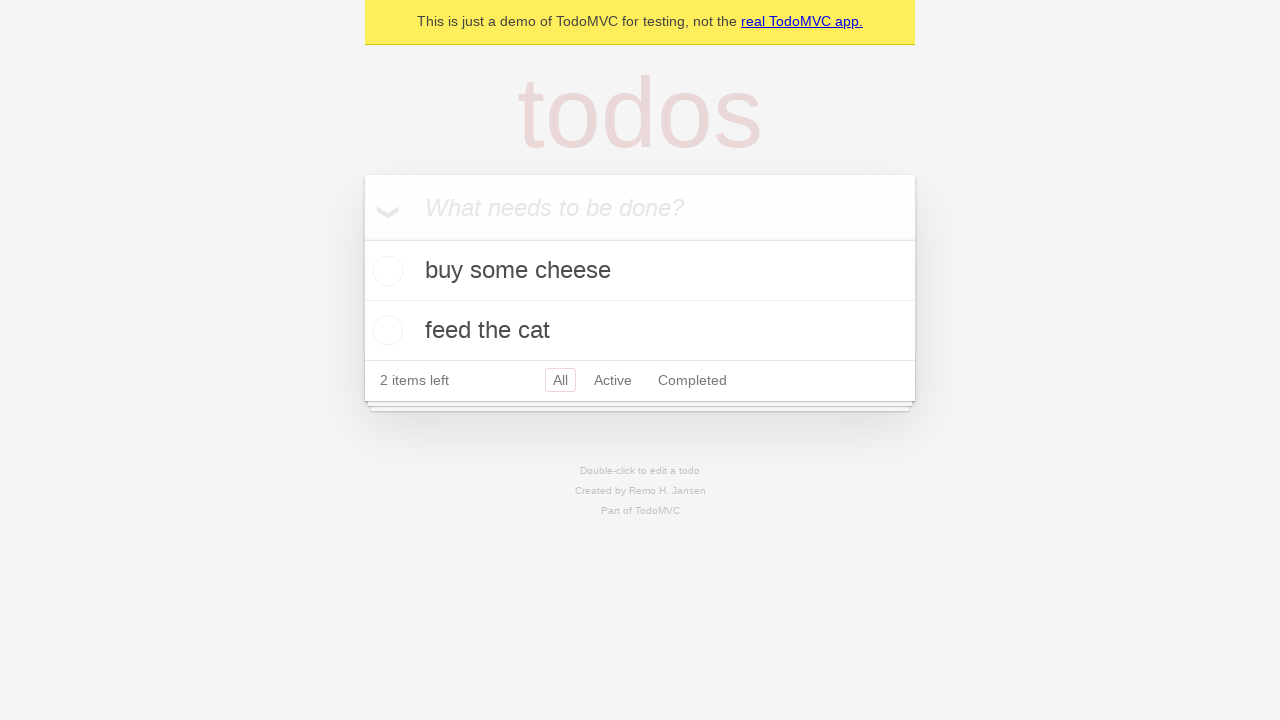

Filled todo input with 'book a doctors appointment' on internal:attr=[placeholder="What needs to be done?"i]
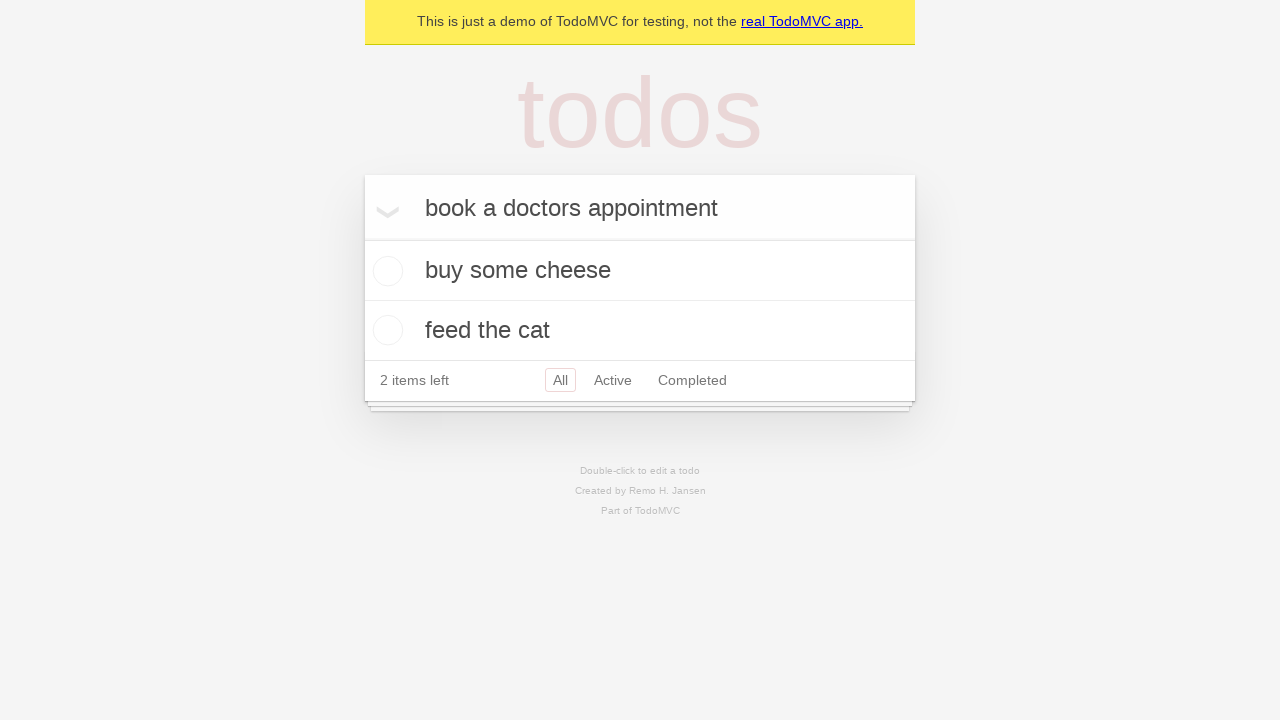

Pressed Enter to create third todo on internal:attr=[placeholder="What needs to be done?"i]
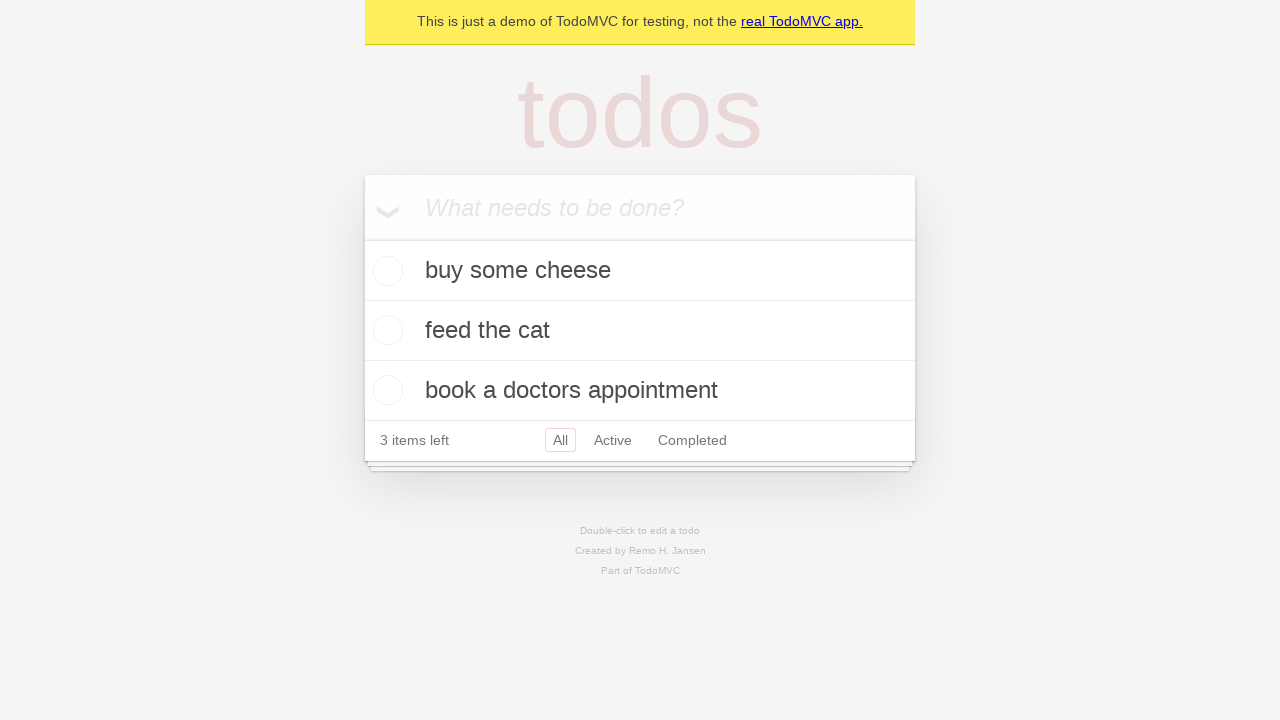

Double-clicked second todo item to enter edit mode at (640, 331) on internal:testid=[data-testid="todo-item"s] >> nth=1
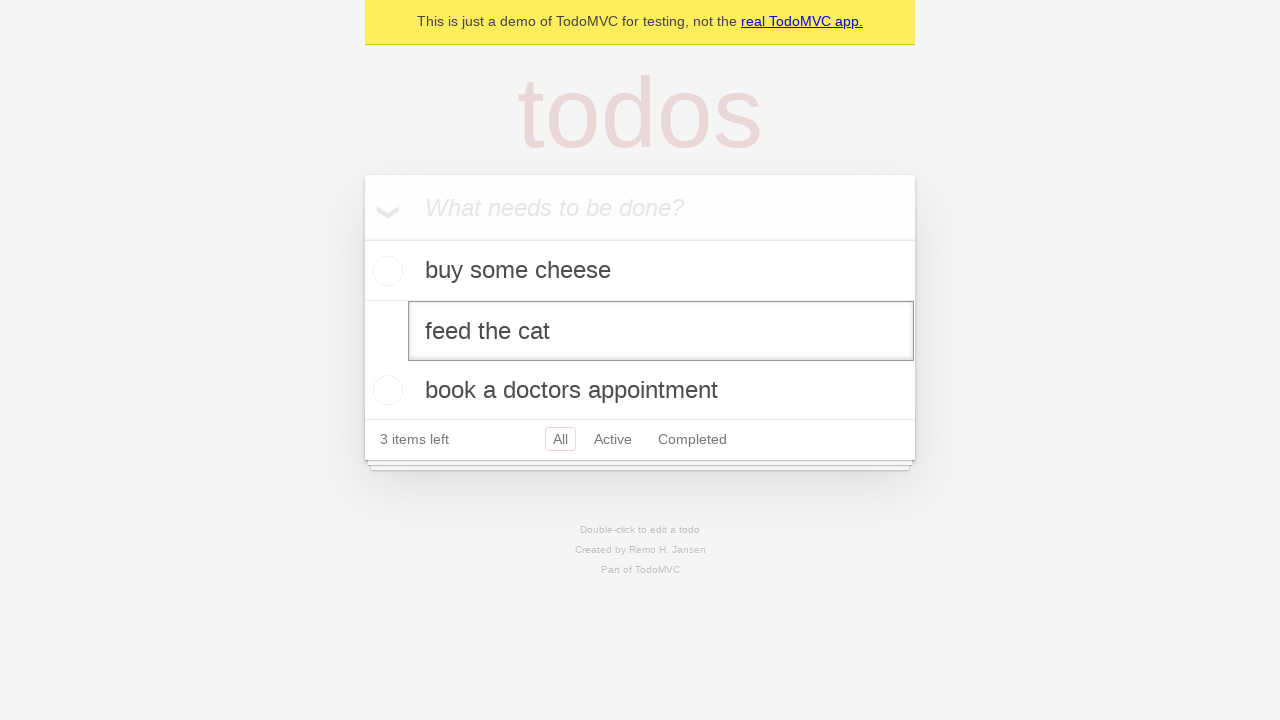

Filled edit textbox with whitespace-padded text '    buy some sausages    ' on internal:testid=[data-testid="todo-item"s] >> nth=1 >> internal:role=textbox[nam
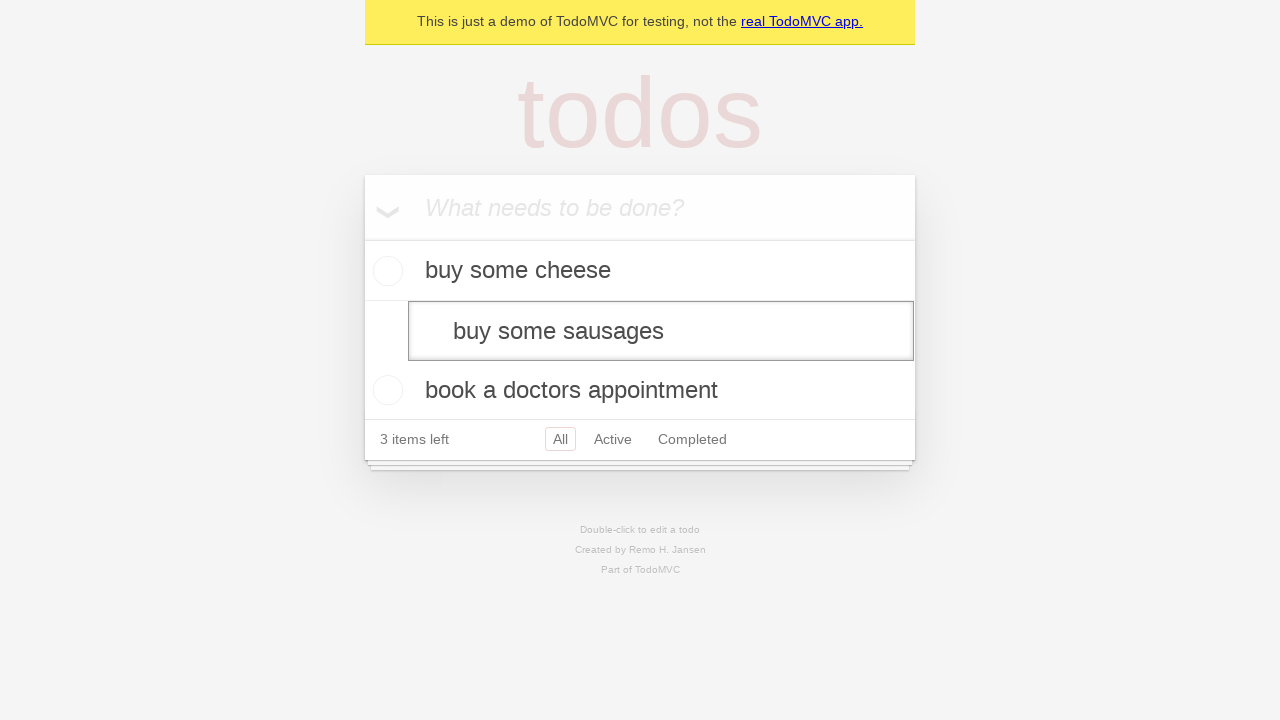

Pressed Enter to save edited todo with trimmed text on internal:testid=[data-testid="todo-item"s] >> nth=1 >> internal:role=textbox[nam
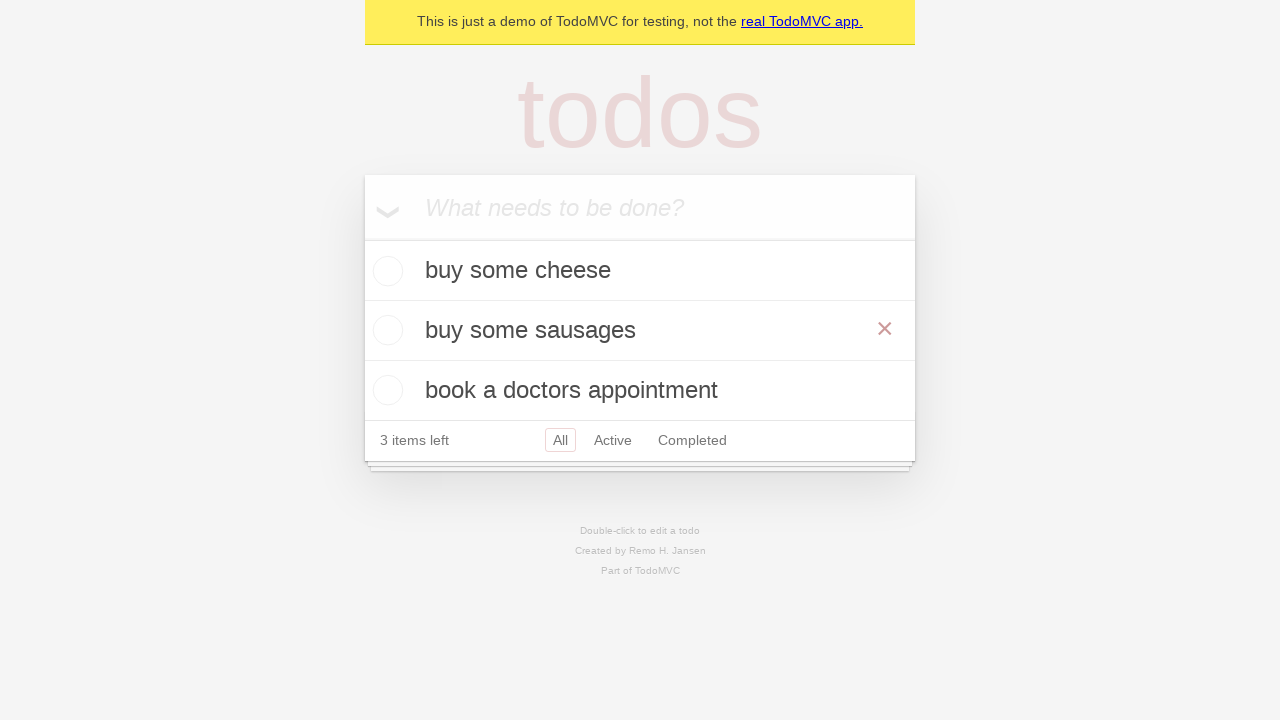

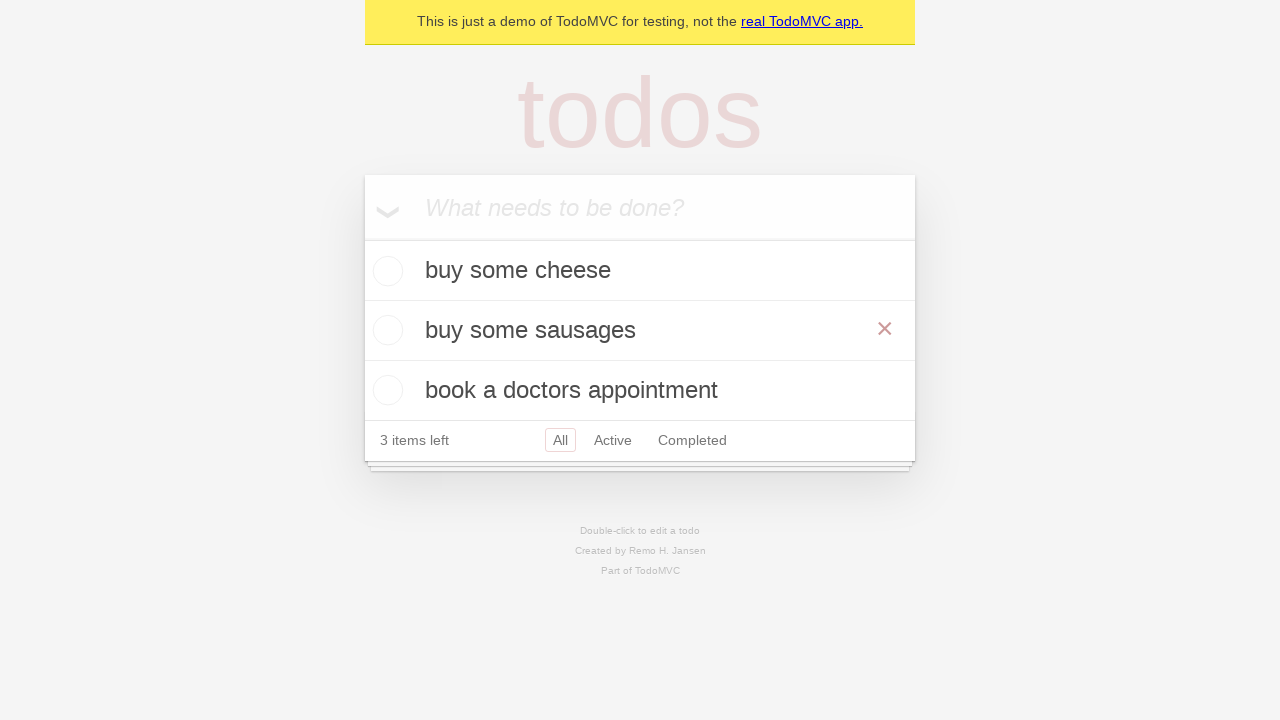